Navigates to a Steam store game page and handles the age verification gate by selecting a birth year and clicking the submit button if the age check appears.

Starting URL: http://store.steampowered.com/app/570

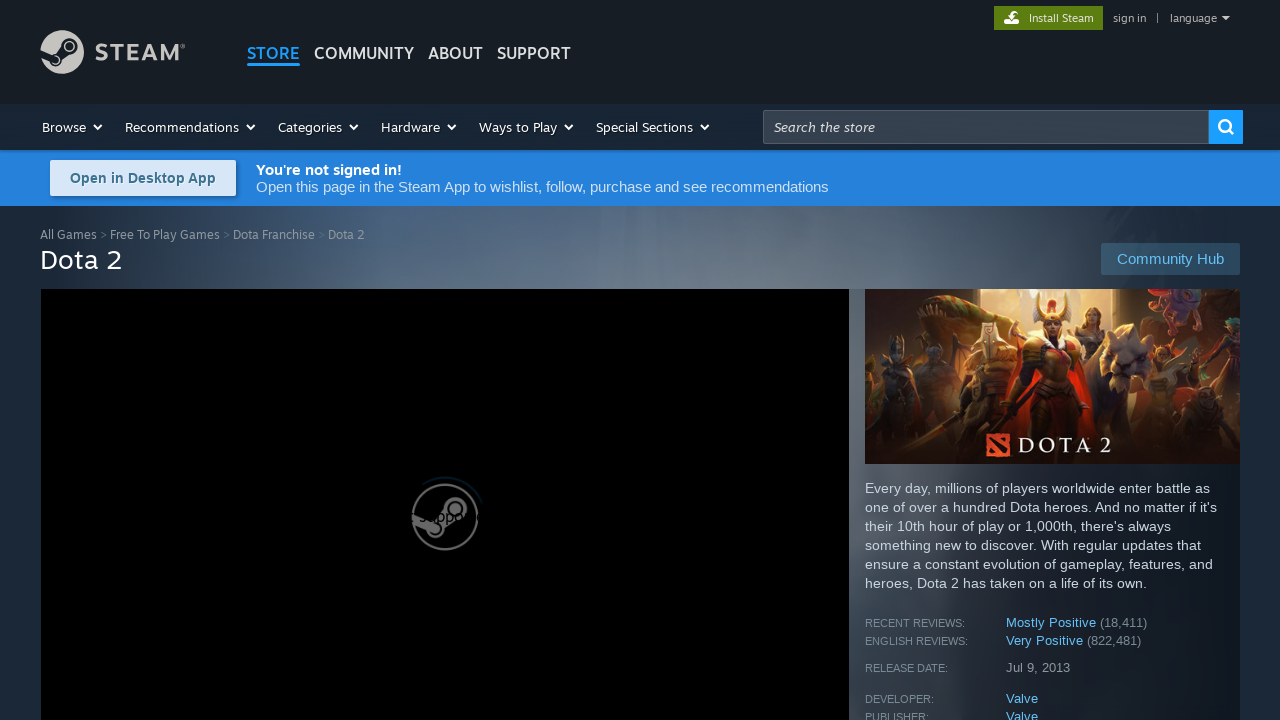

Waited for page to load with domcontentloaded state
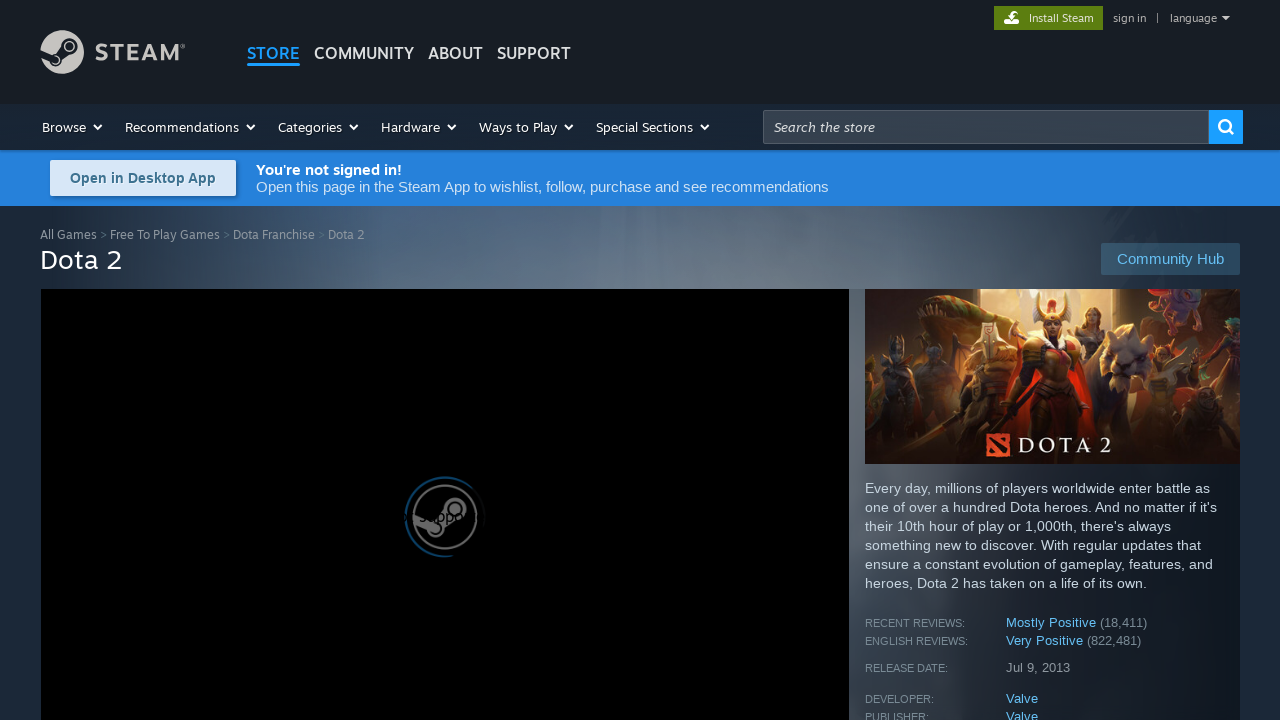

Game details section loaded and visible
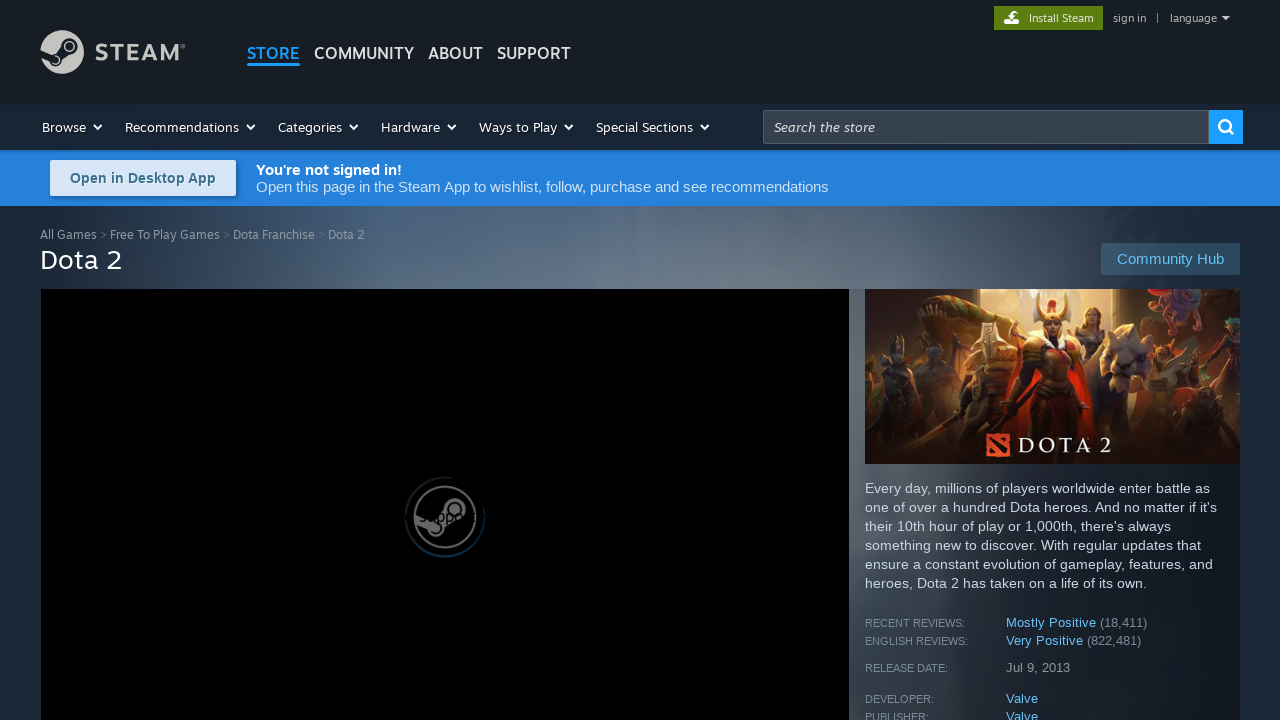

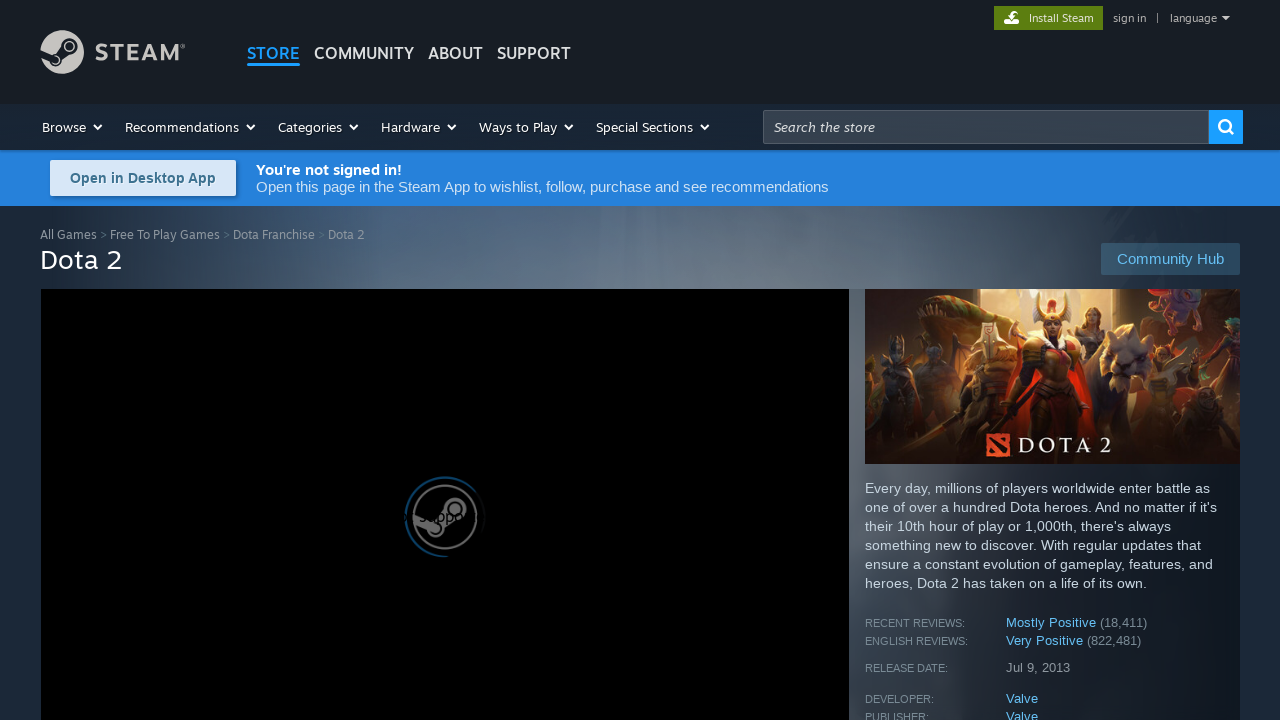